Clicks a close button on a popup, then scrolls to a specific element (Applitools image) on the page using its coordinates

Starting URL: http://seleniumhq.org/download

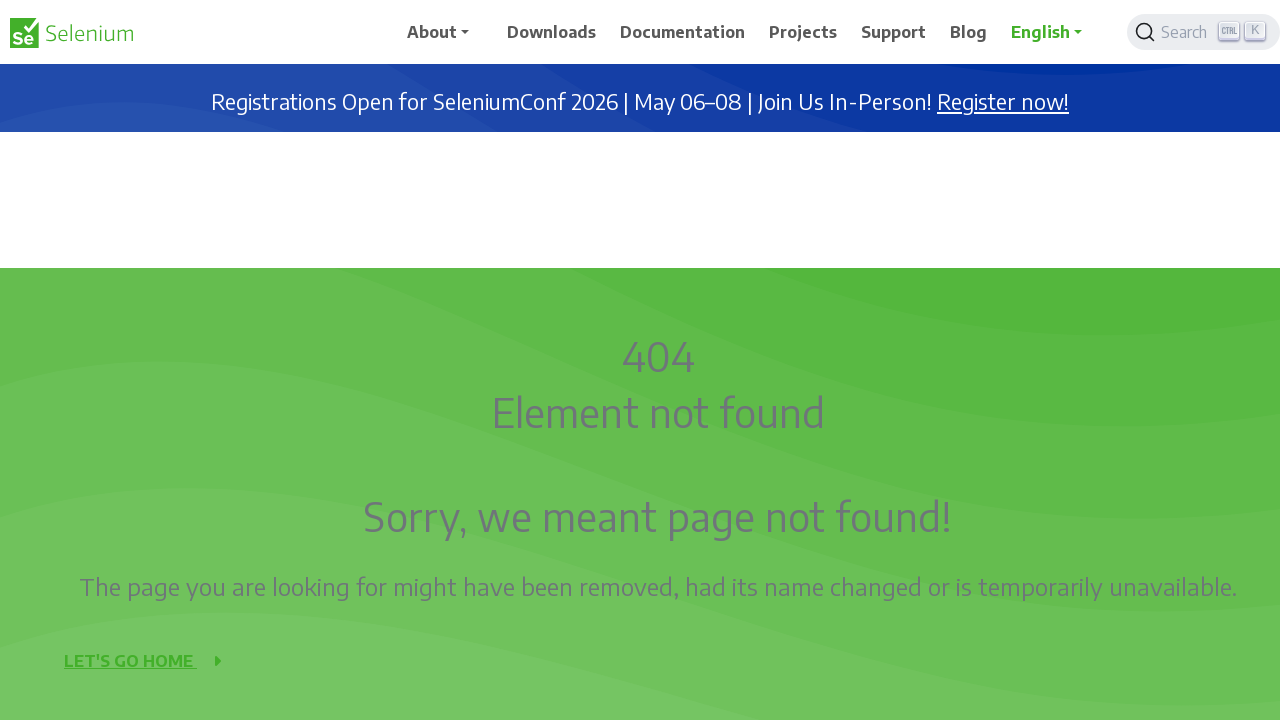

Scrolled to Applitools image element on the page
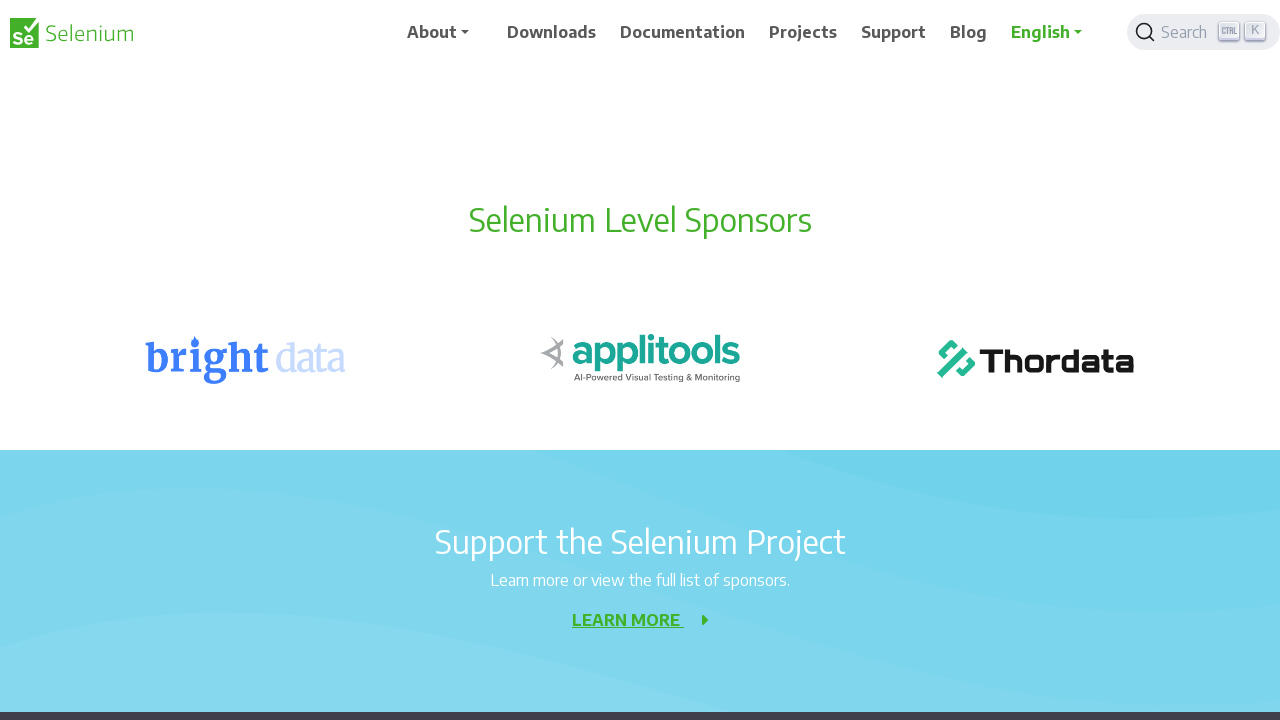

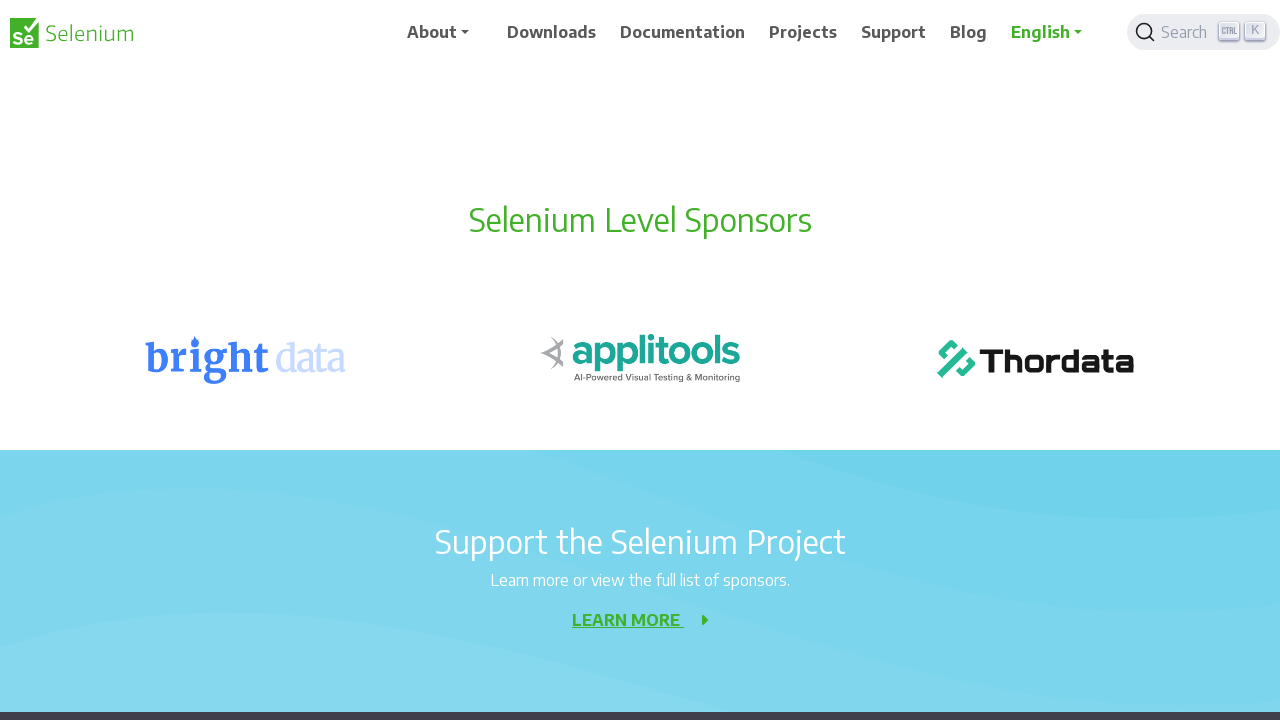